Counts the number of hyperlinks on a page and clicks the first link

Starting URL: http://leafground.com/pages/Link.html

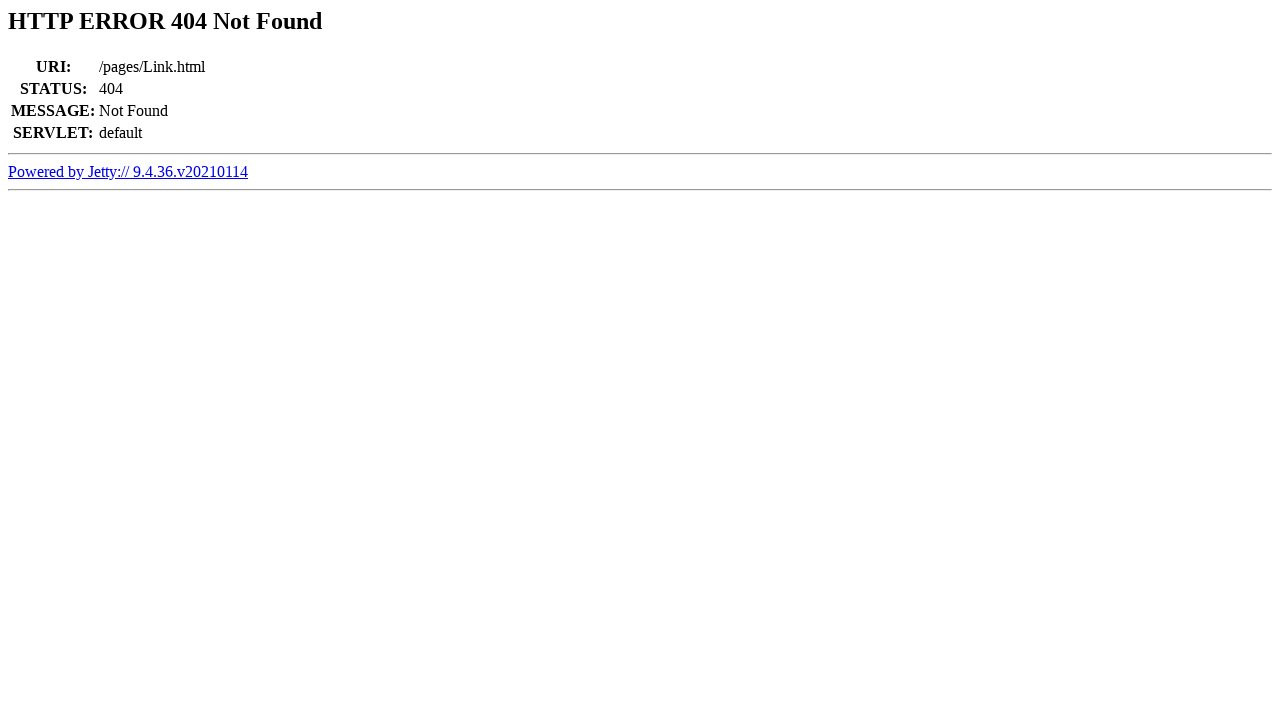

Located all hyperlinks on the page
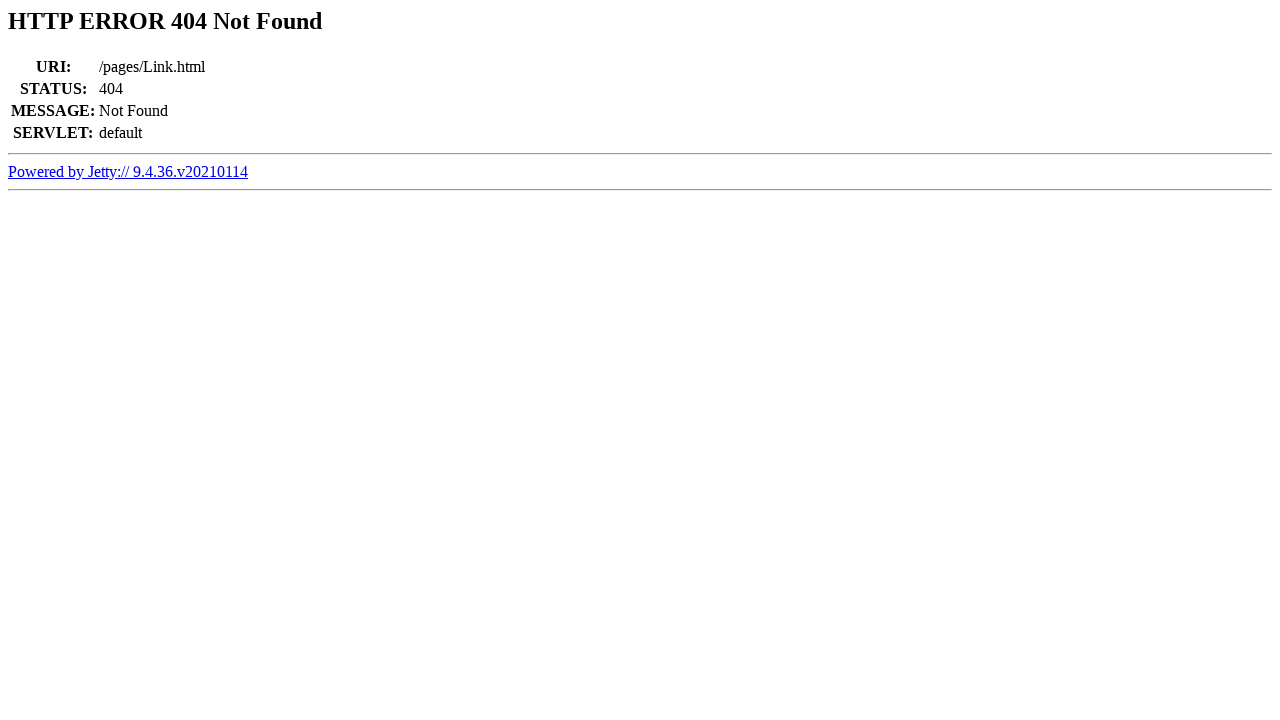

Counted 1 hyperlinks on the page
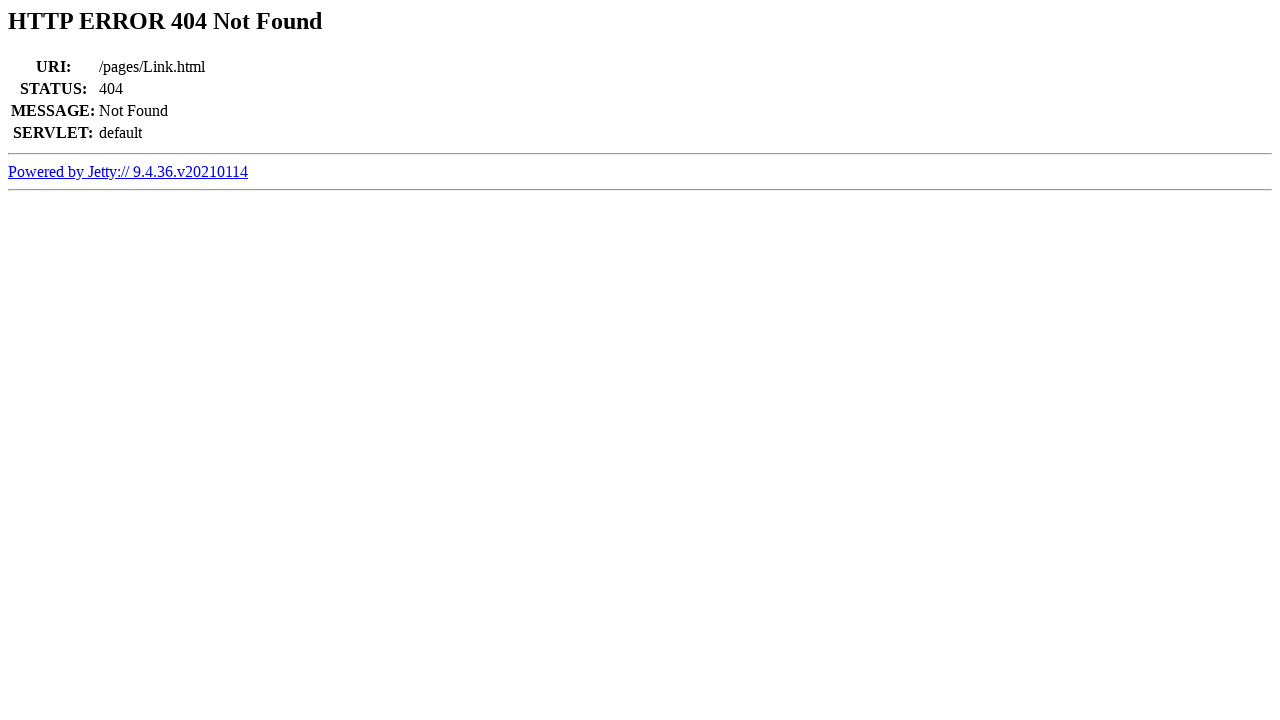

Clicked the first hyperlink at (128, 171) on a >> nth=0
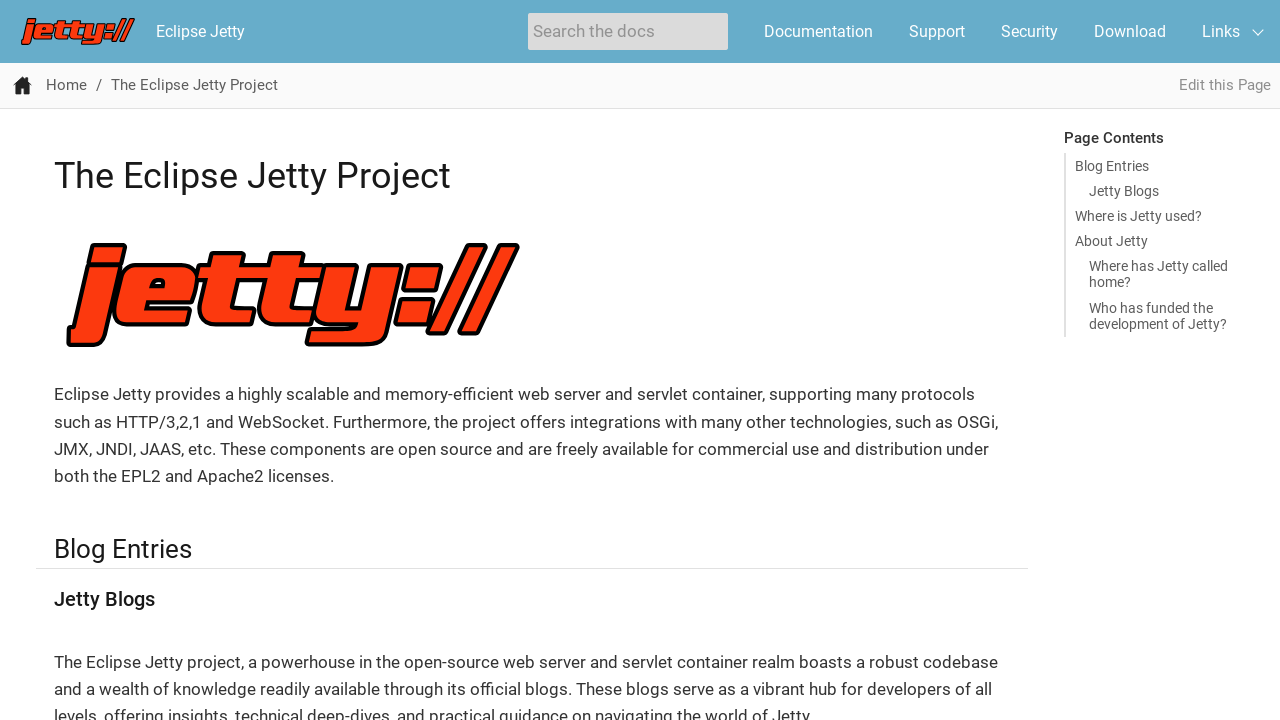

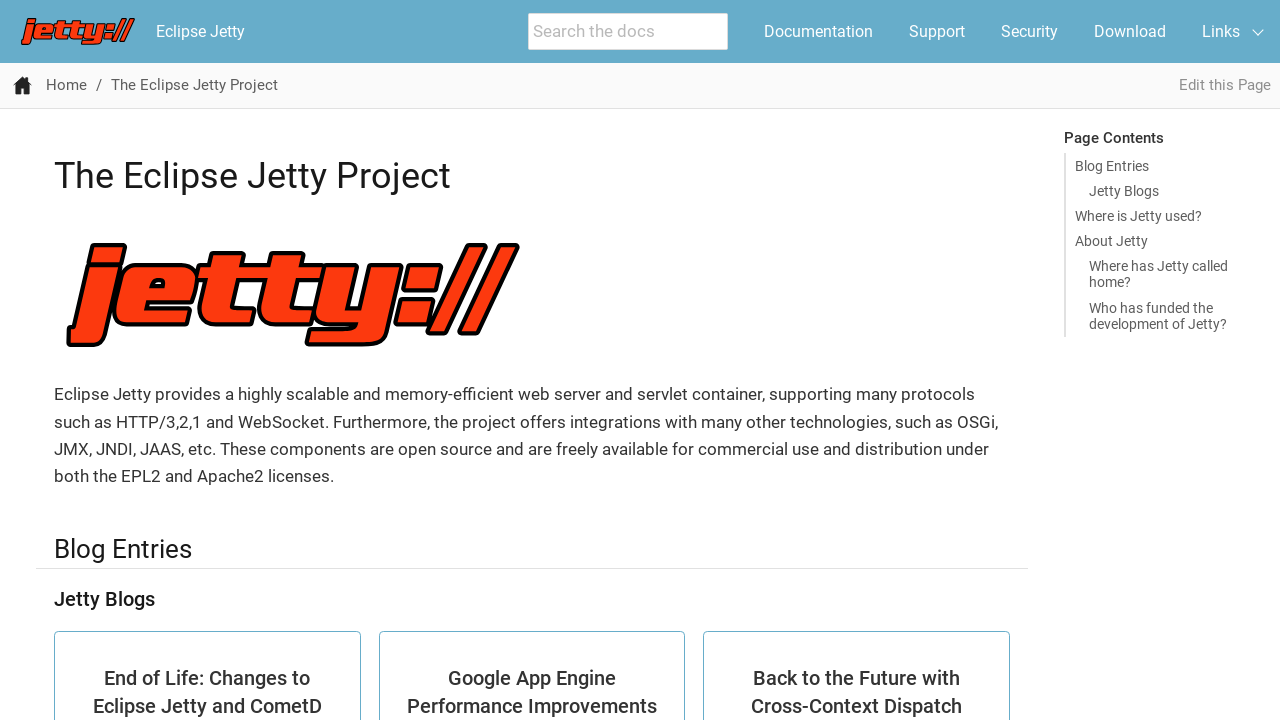